Enables a disabled checkbox by clicking a button first, then clicks the checkbox and verifies it is selected

Starting URL: http://omayo.blogspot.com/

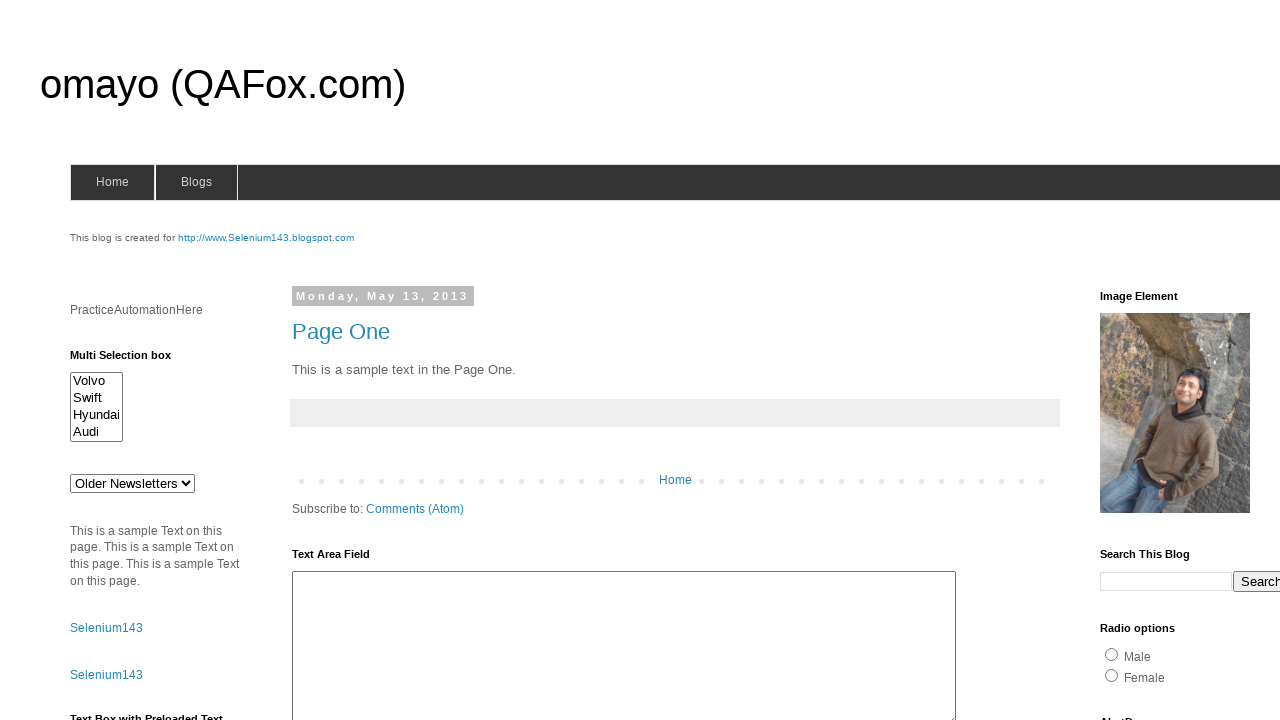

Clicked 'Check this' button to enable the disabled checkbox at (109, 528) on xpath=//div[@class='widget-content']/button[text() = 'Check this']
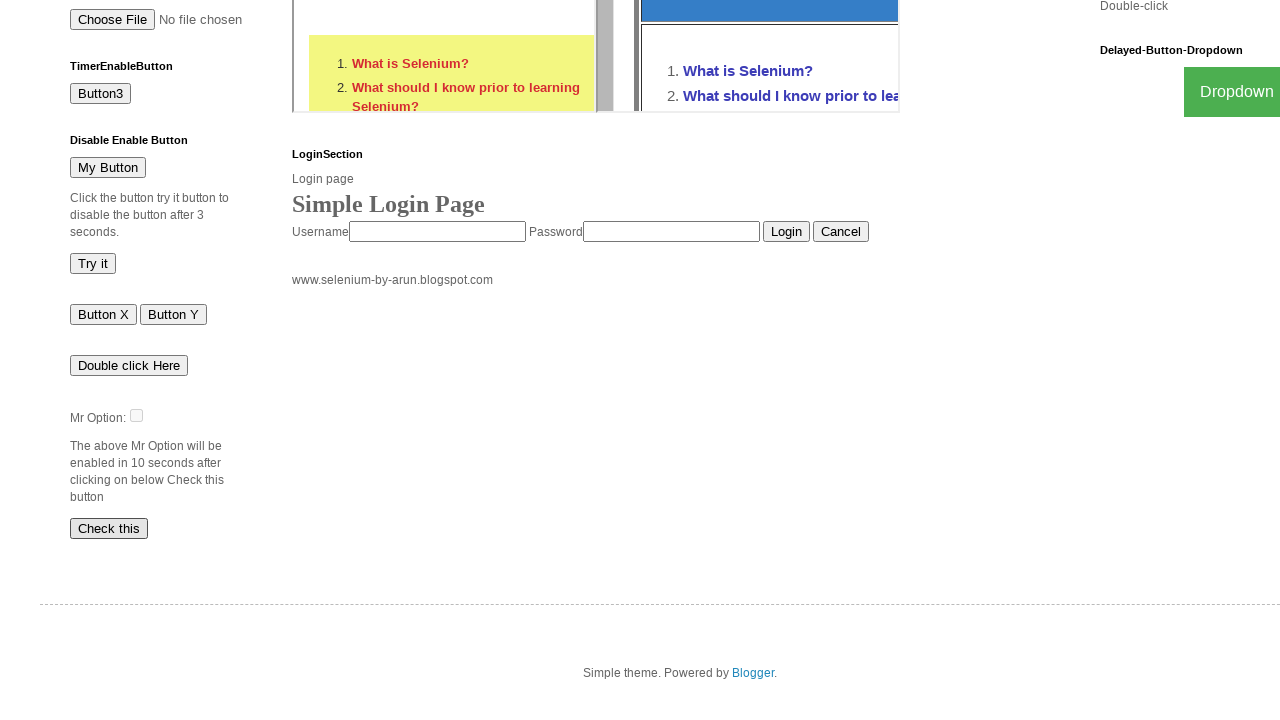

Waited for checkbox #dte to be visible
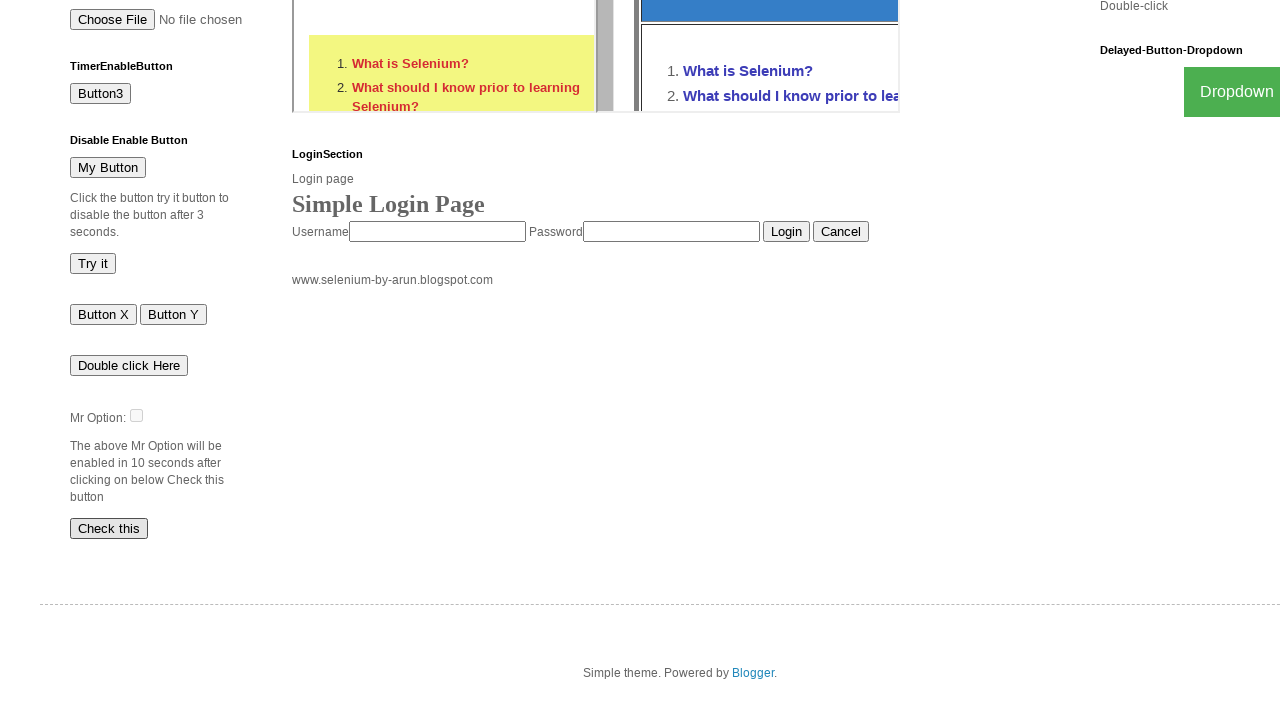

Clicked the checkbox #dte at (136, 415) on #dte
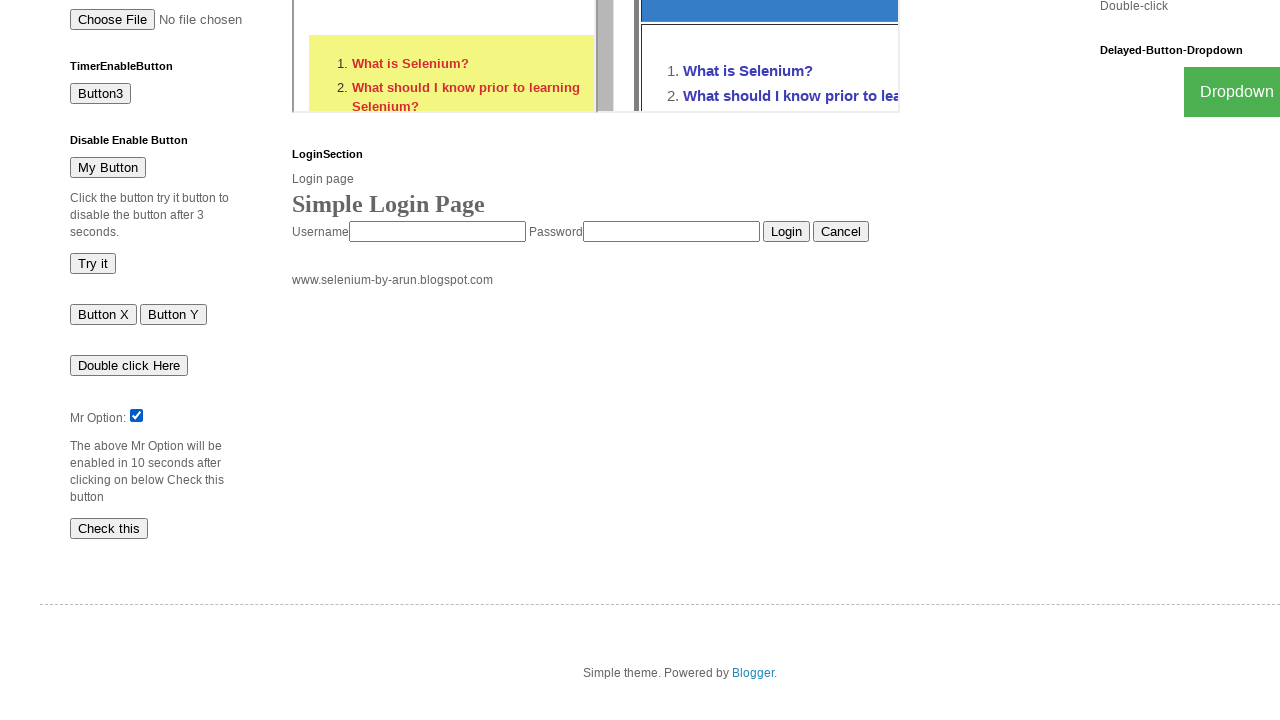

Verified that checkbox #dte is selected/checked
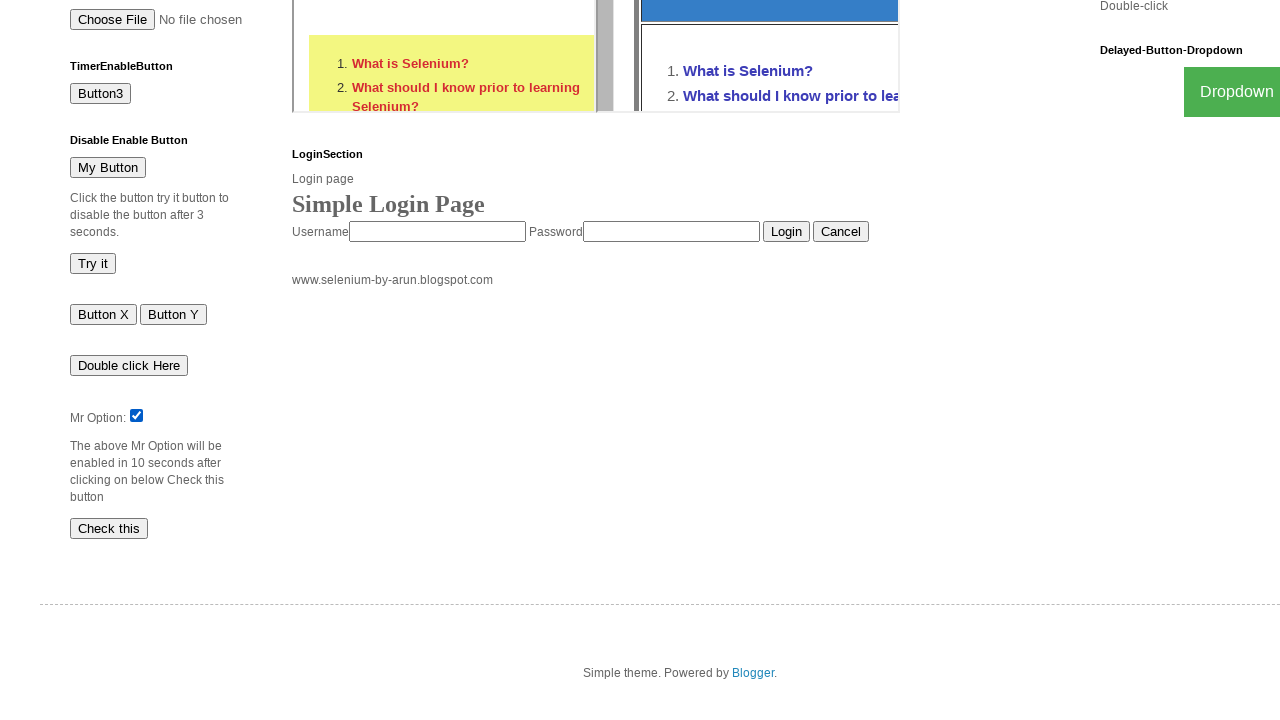

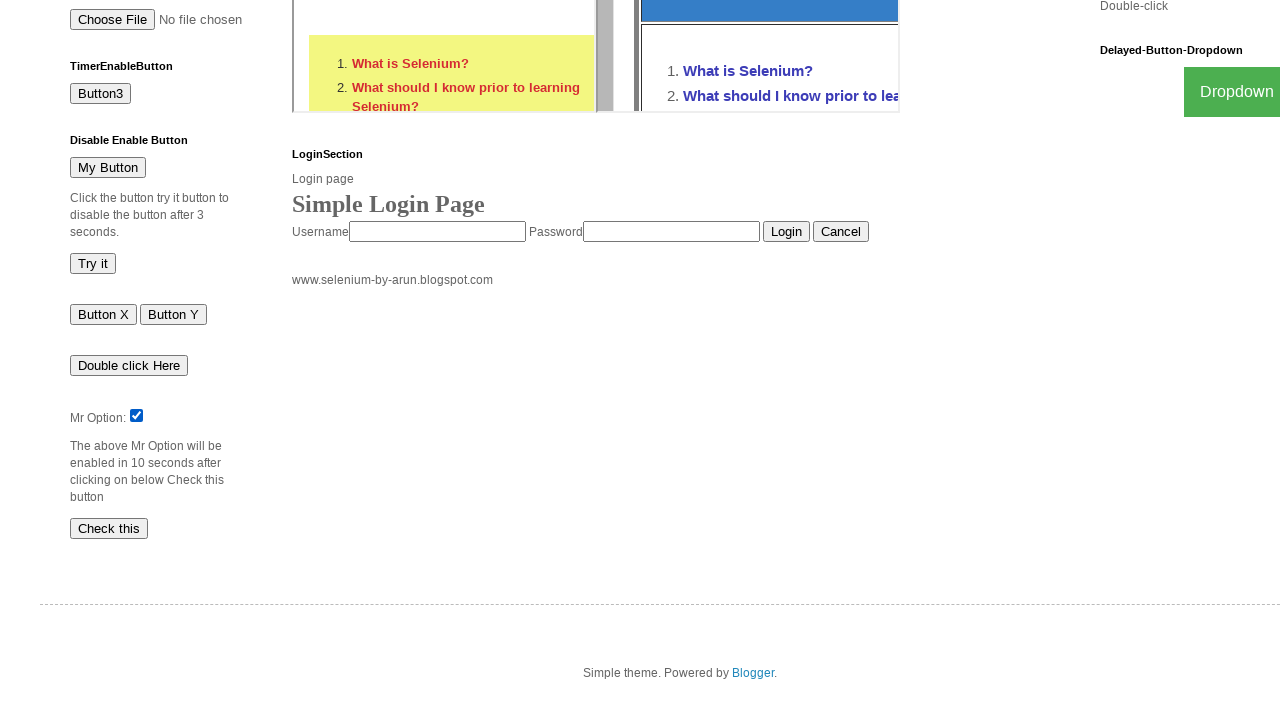